Tests TodoMVC app by adding two todo items and marking them as complete by clicking their checkboxes

Starting URL: https://todomvc.com/examples/react/dist/

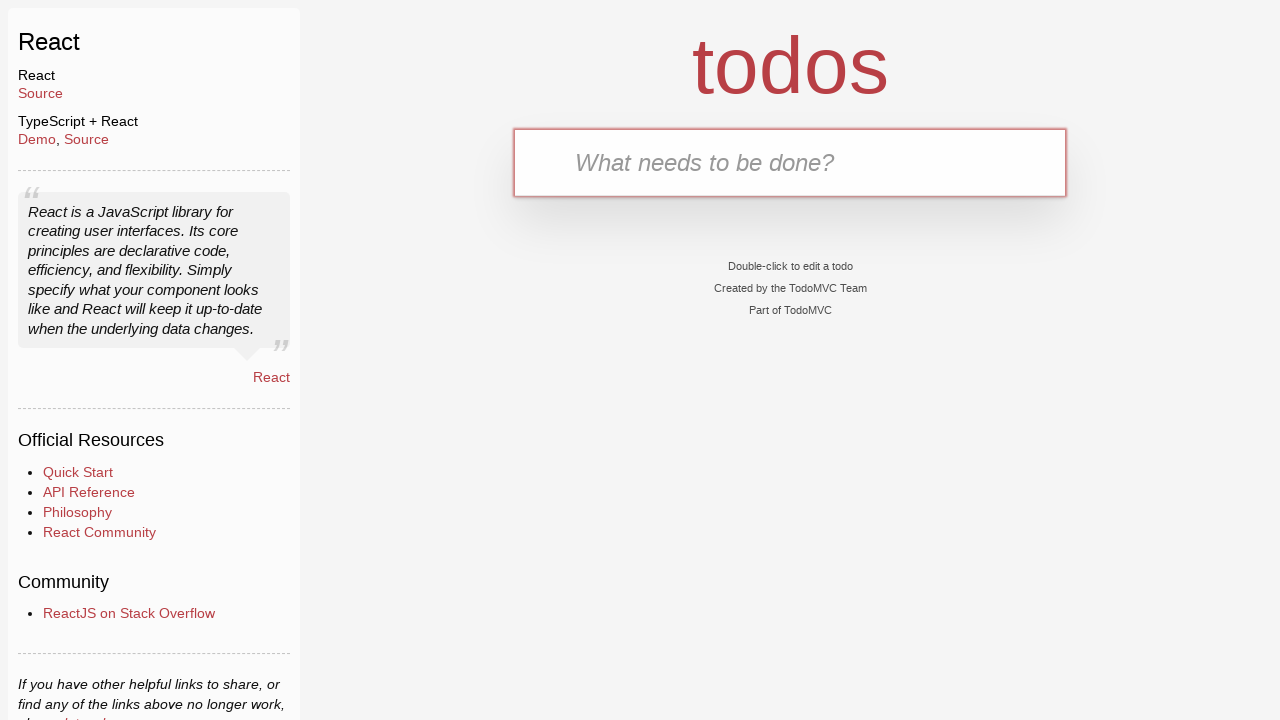

Located new todo input field
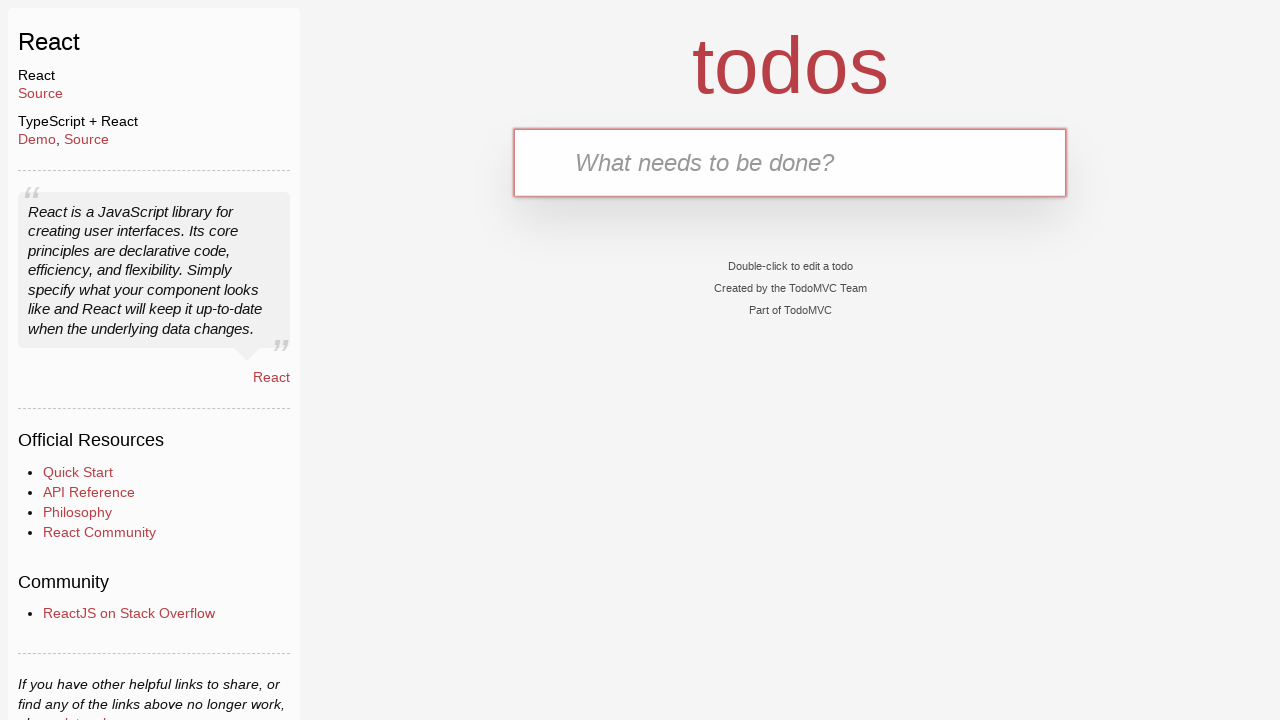

Filled first todo item: 'buy some cheese' on input[placeholder="What needs to be done?"]
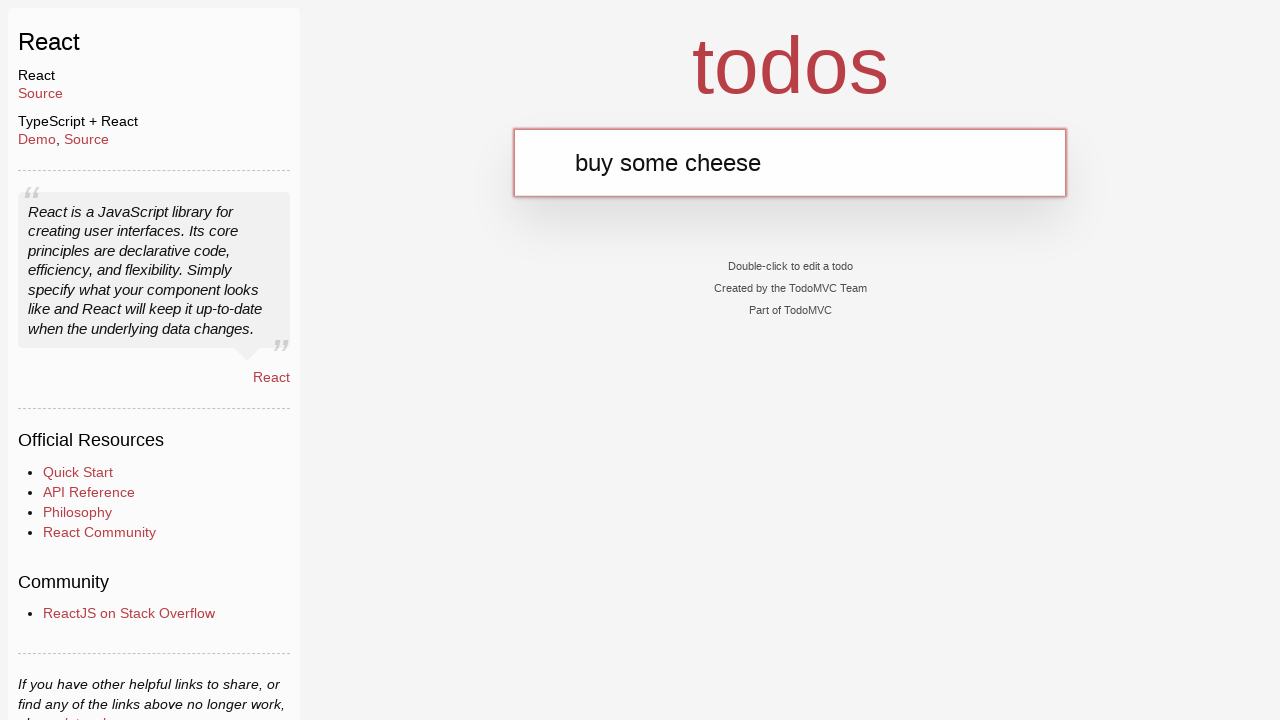

Pressed Enter to add first todo item
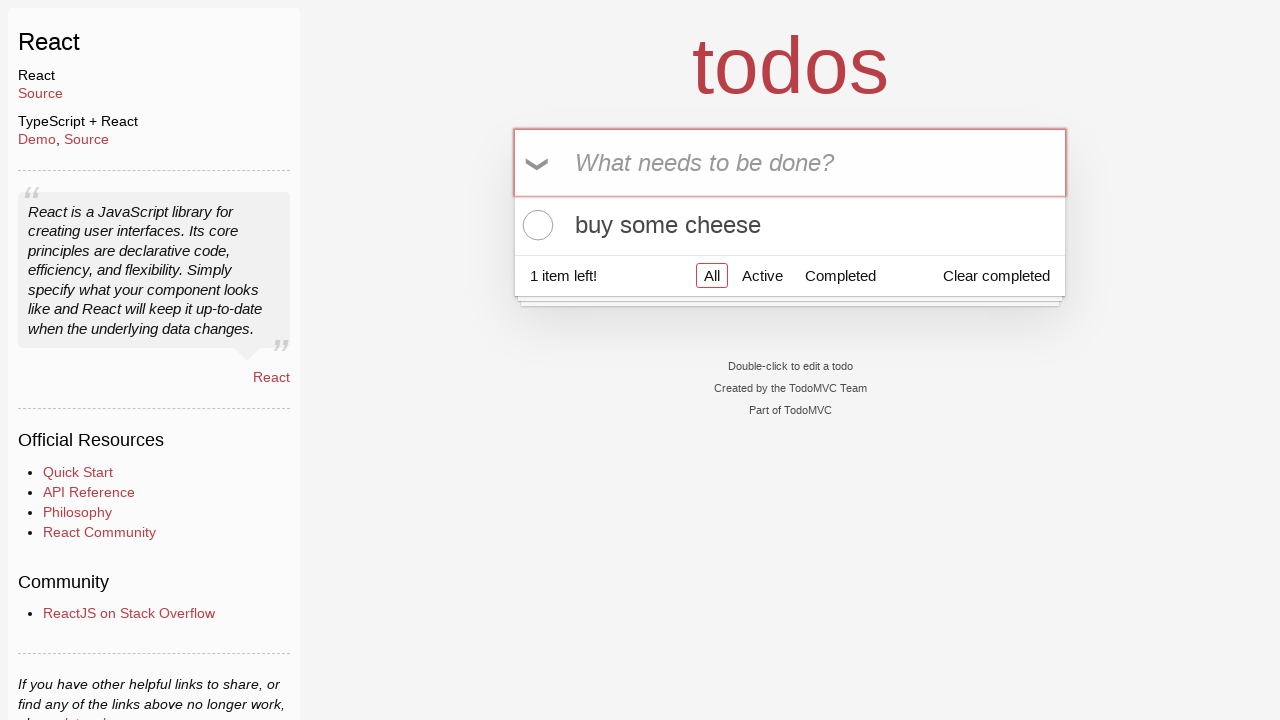

Filled second todo item: 'feed the cat' on input[placeholder="What needs to be done?"]
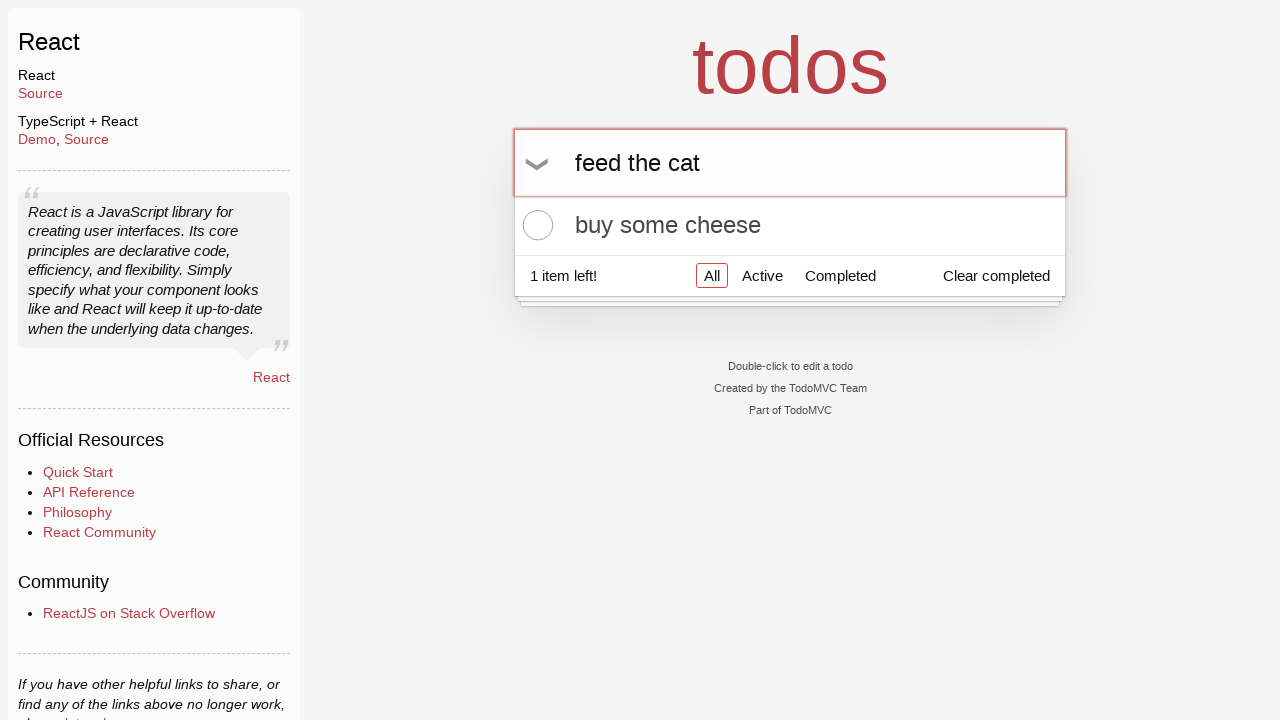

Pressed Enter to add second todo item
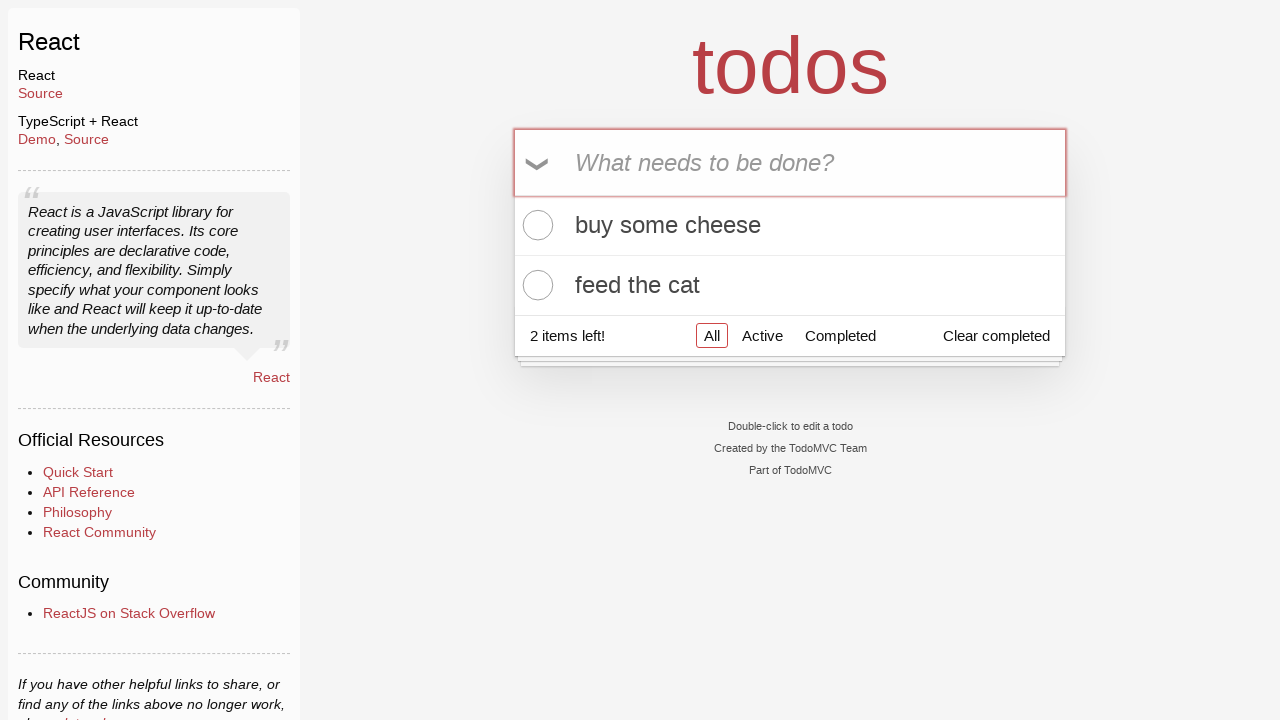

Todo items loaded successfully
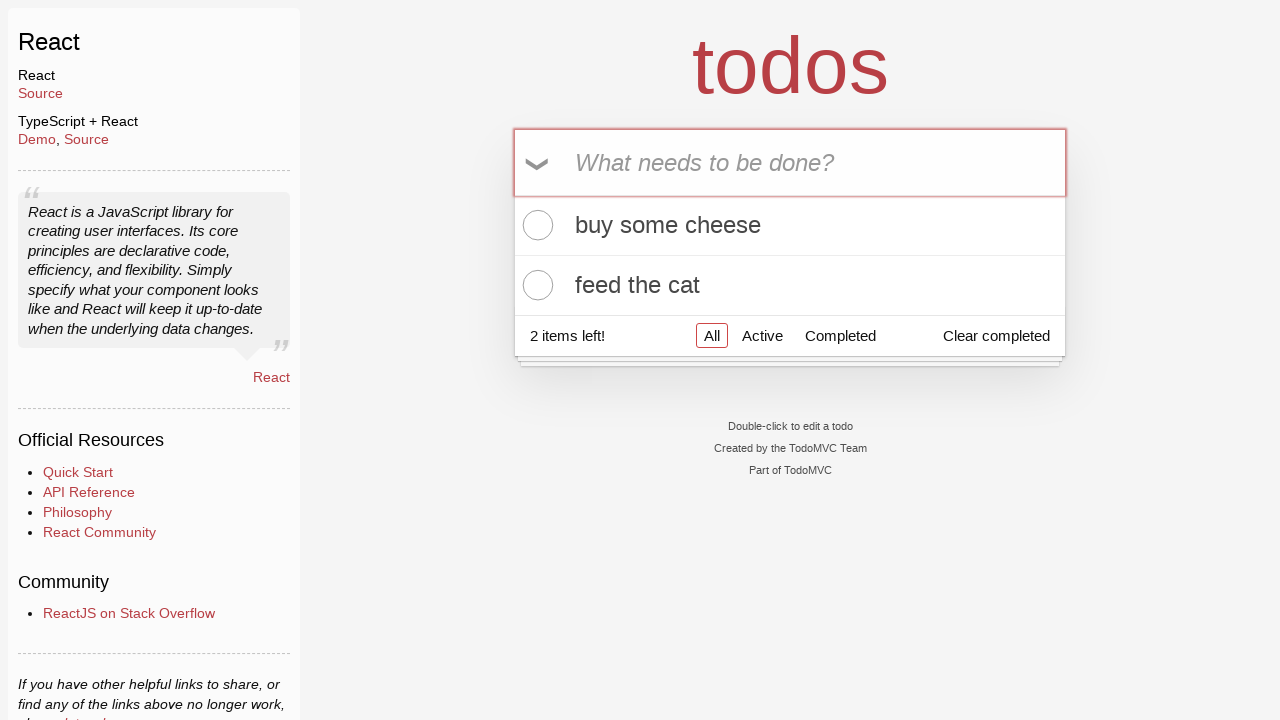

Located all todo items
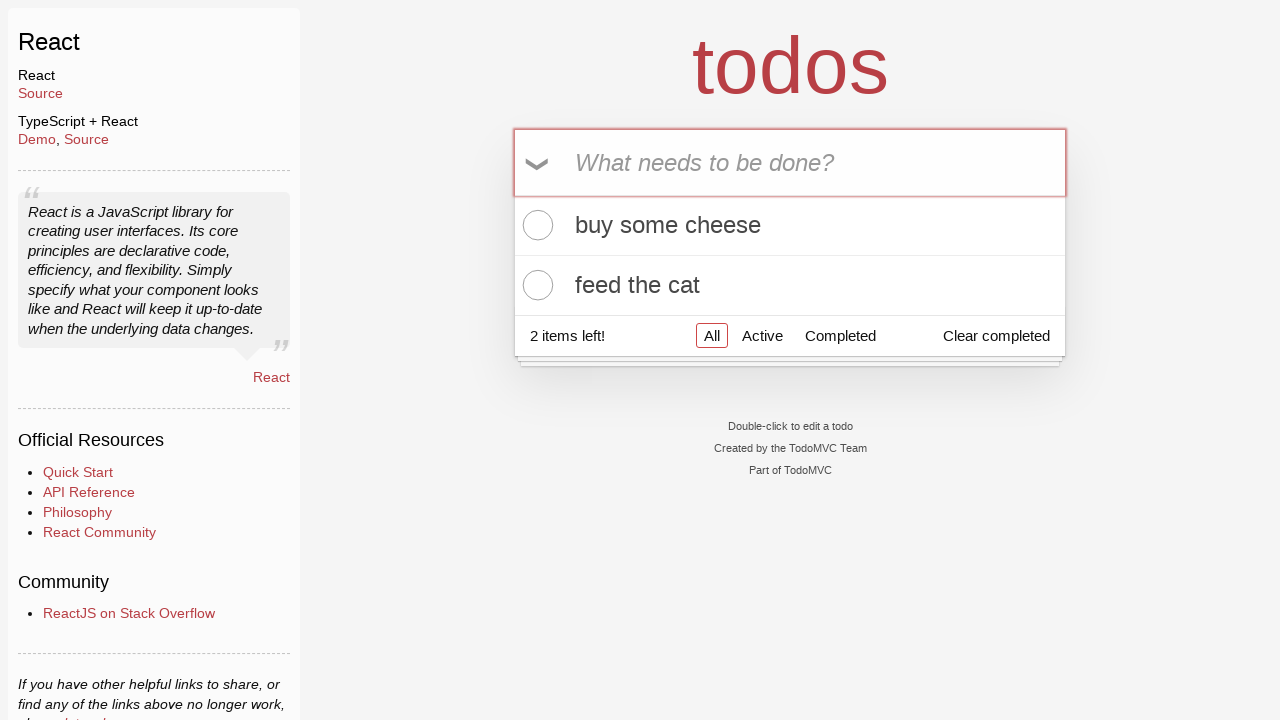

Located first todo checkbox
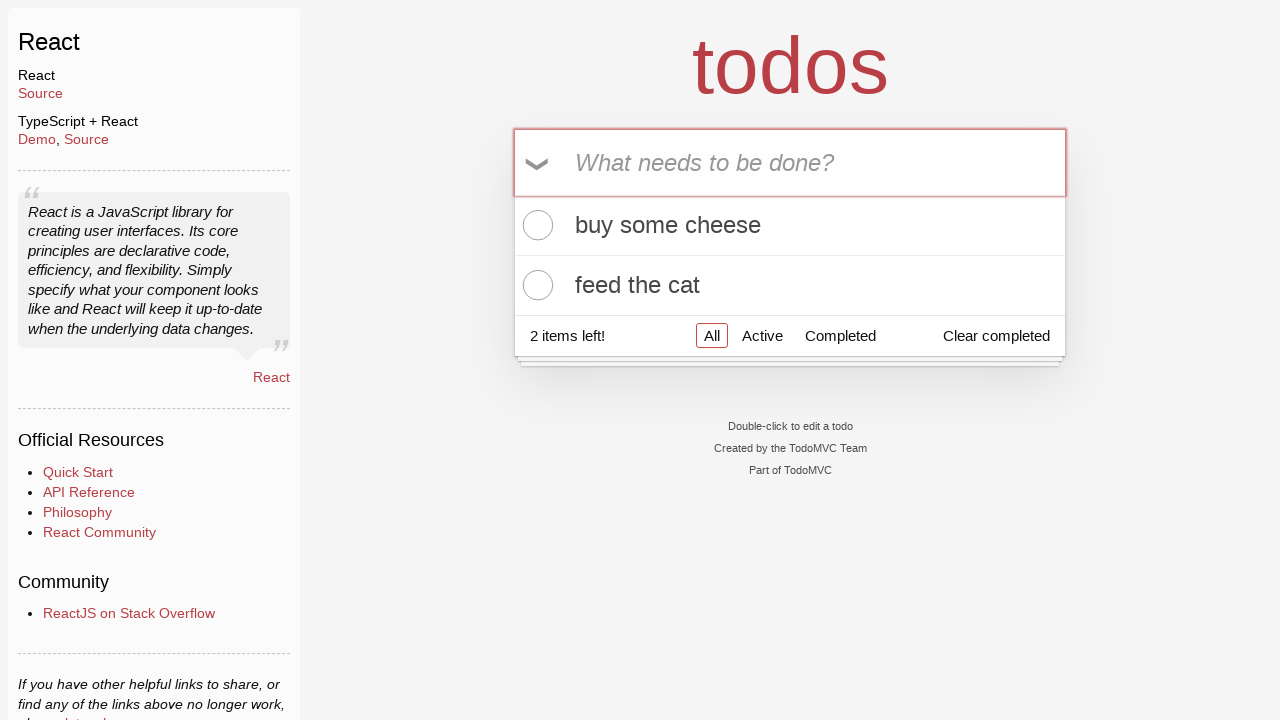

Clicked first todo checkbox to mark as complete at (535, 225) on li[data-testid="todo-item"] >> nth=0 >> input[type="checkbox"]
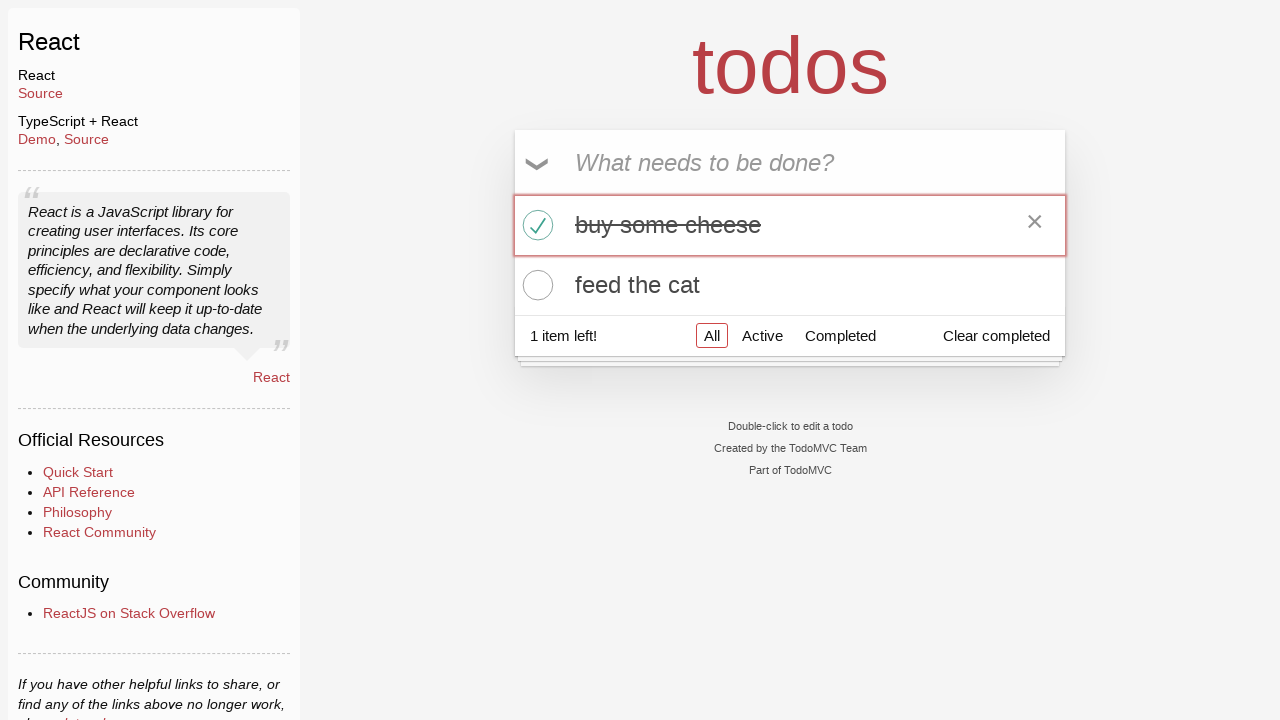

Located second todo checkbox
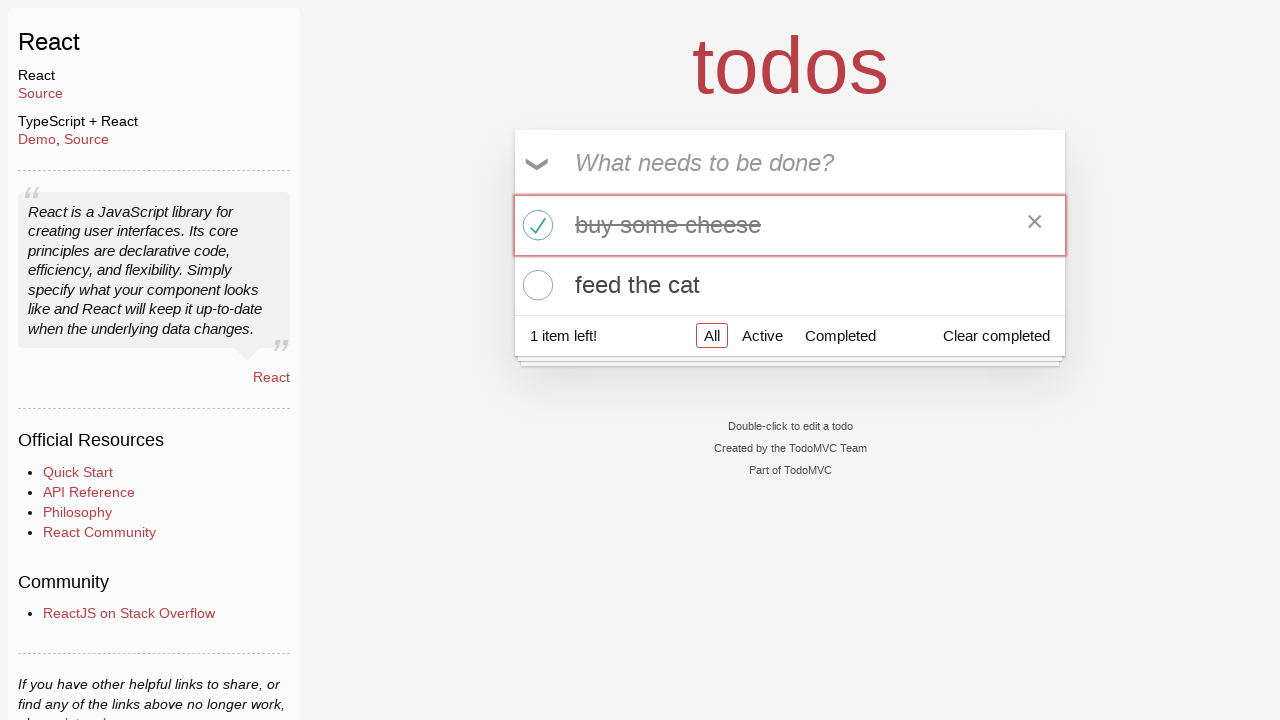

Clicked second todo checkbox to mark as complete at (535, 285) on li[data-testid="todo-item"] >> nth=1 >> input[type="checkbox"]
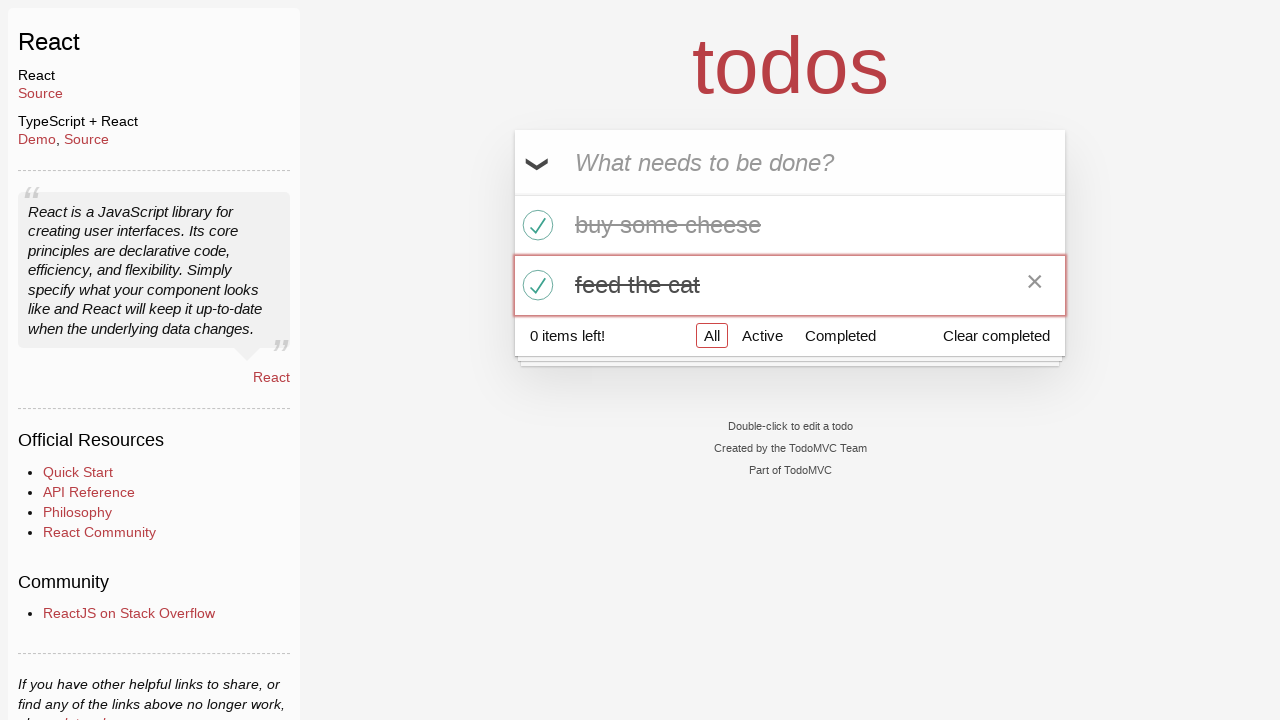

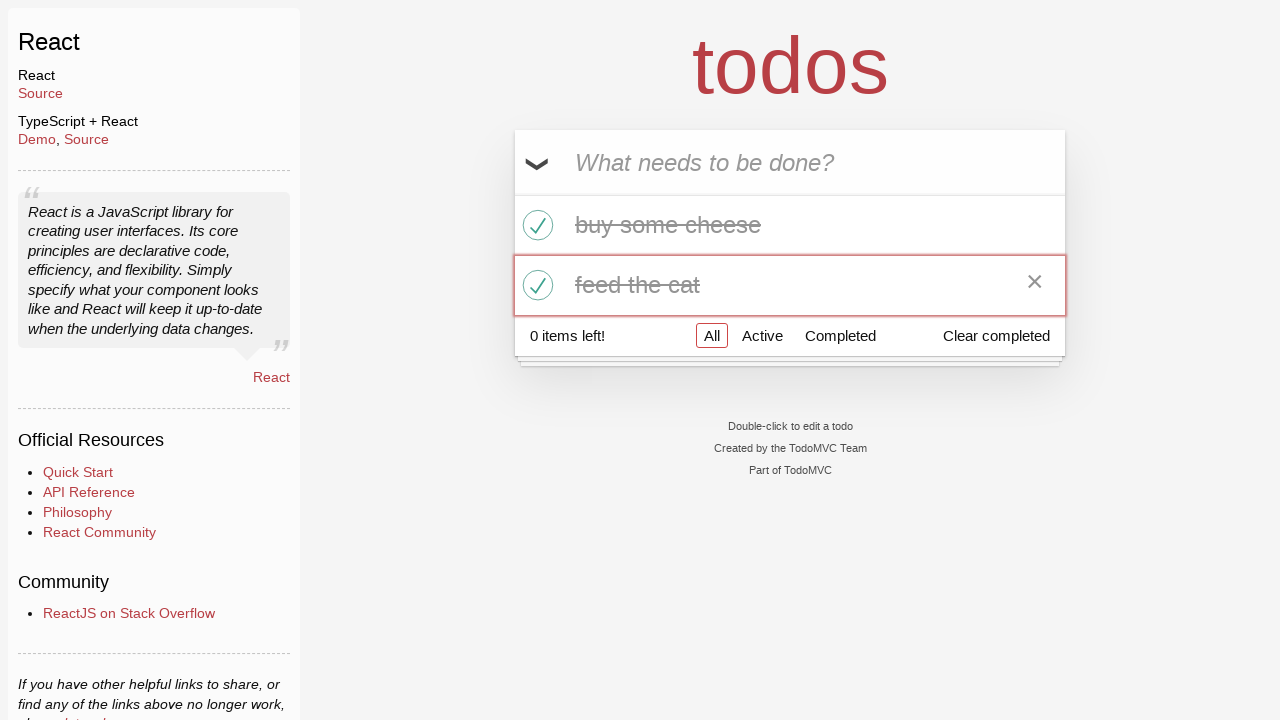